Tests checkbox selection functionality by finding all checkboxes on the page and clicking any that are not already selected, then verifying all checkboxes are selected.

Starting URL: https://the-internet.herokuapp.com/checkboxes

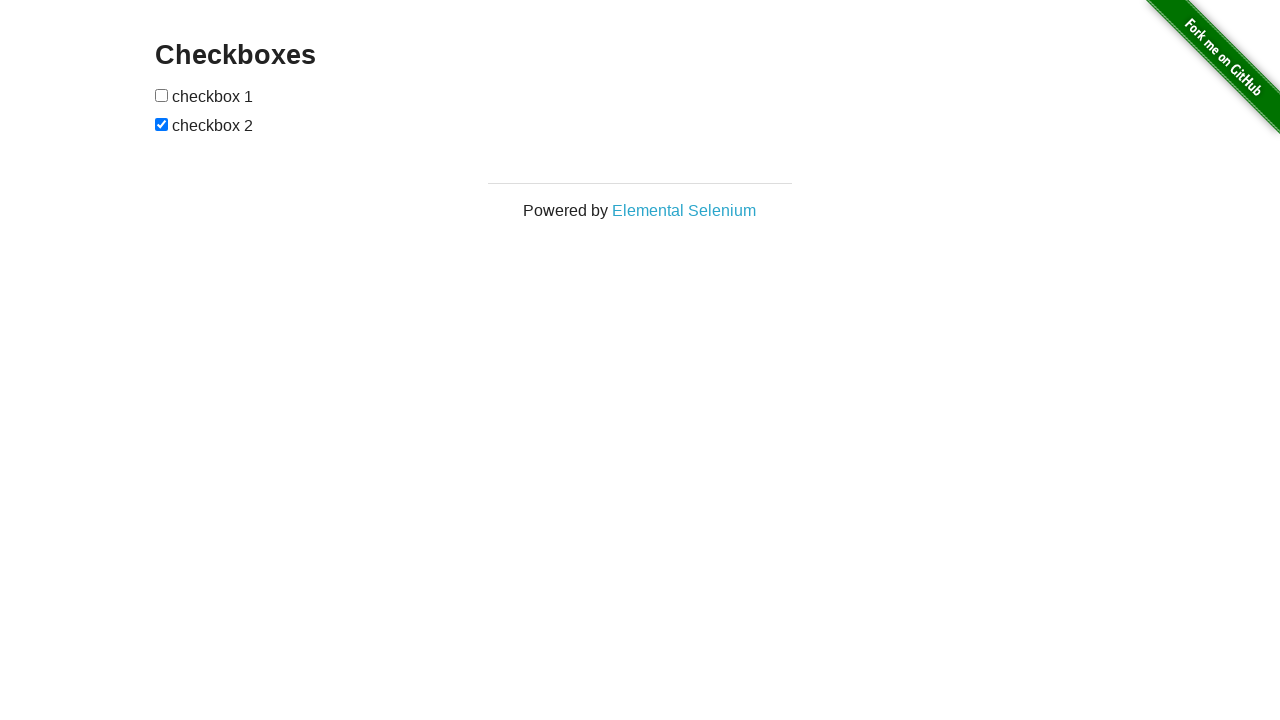

Located all checkboxes on the page
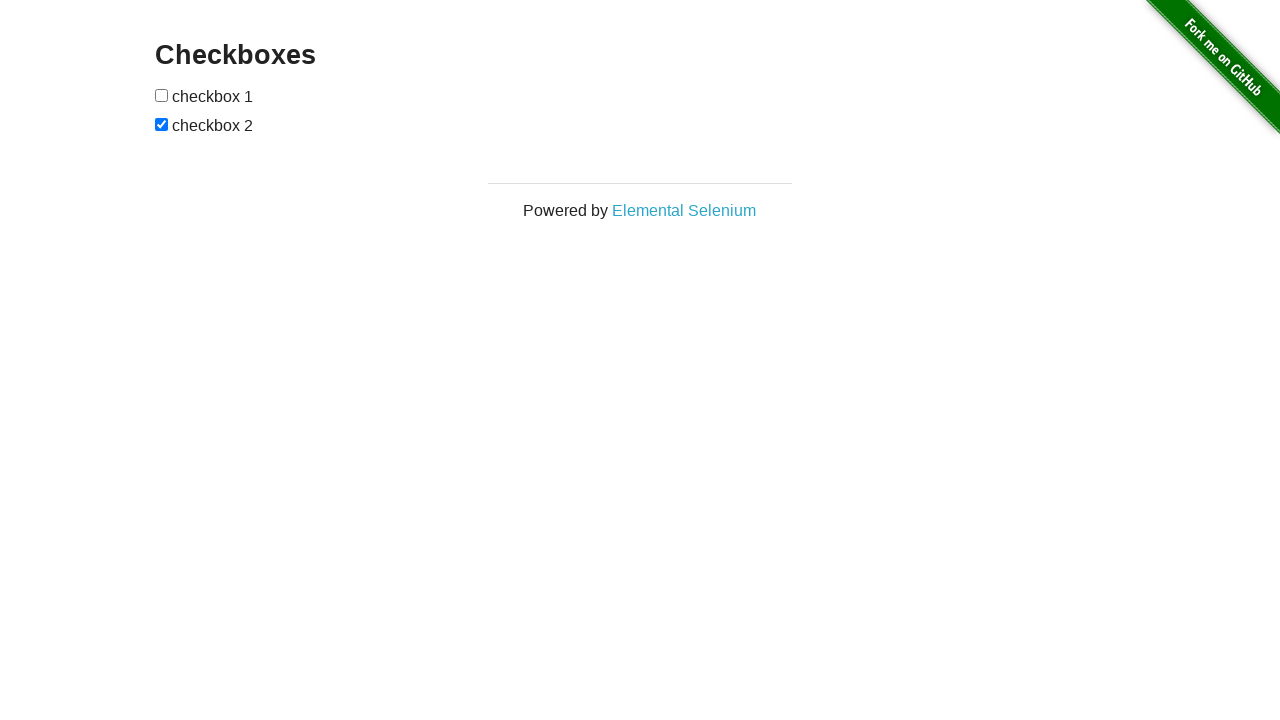

Found 2 checkboxes total
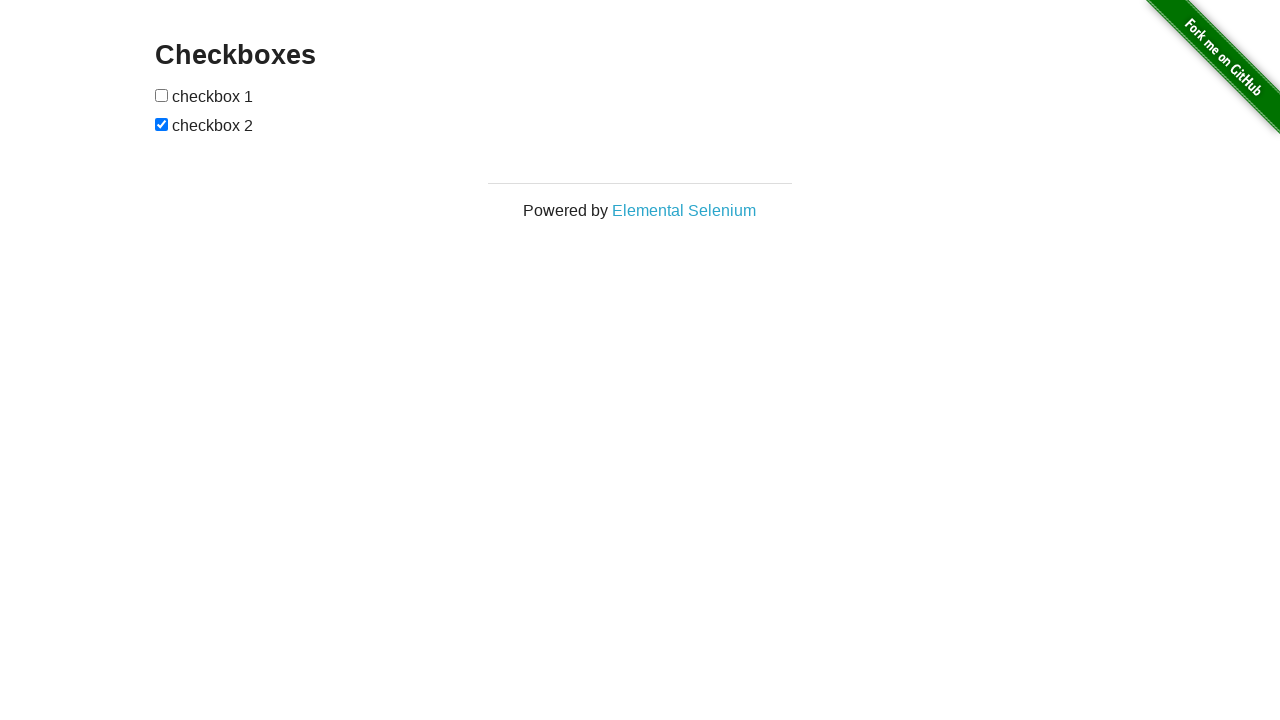

Clicked checkbox 1 to select it at (162, 95) on input[type='checkbox'] >> nth=0
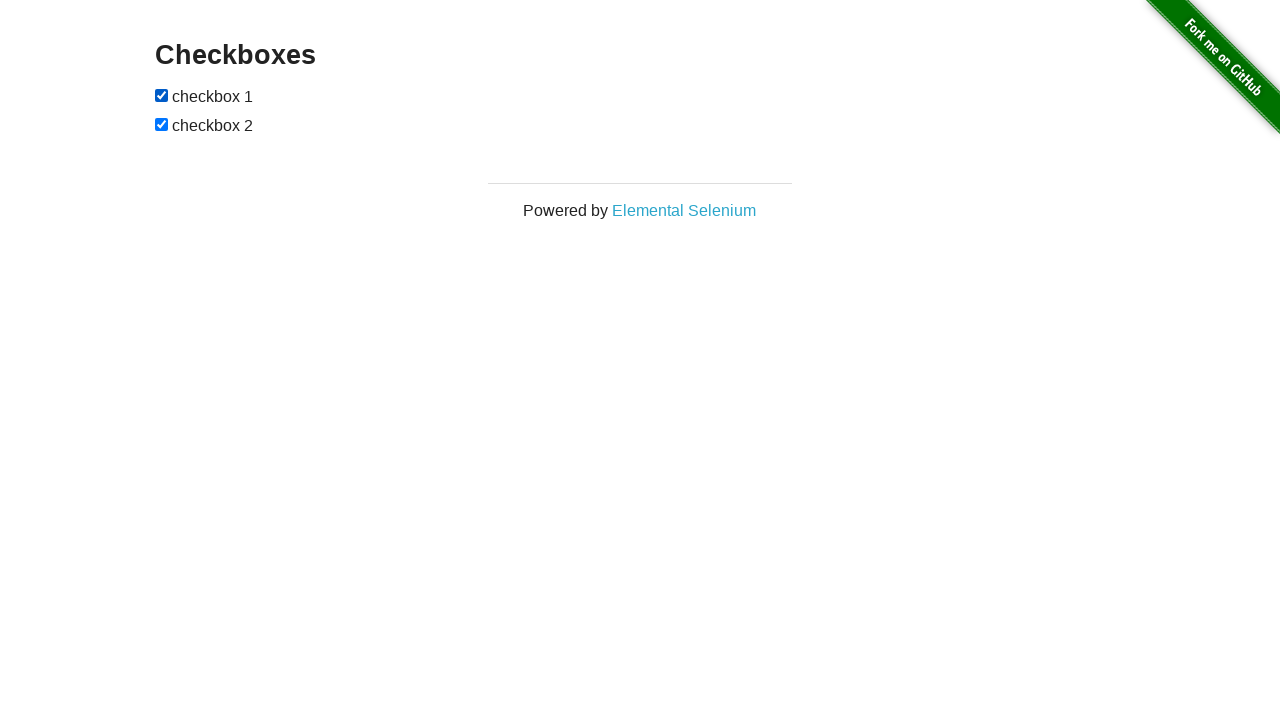

Checkbox 2 was already selected
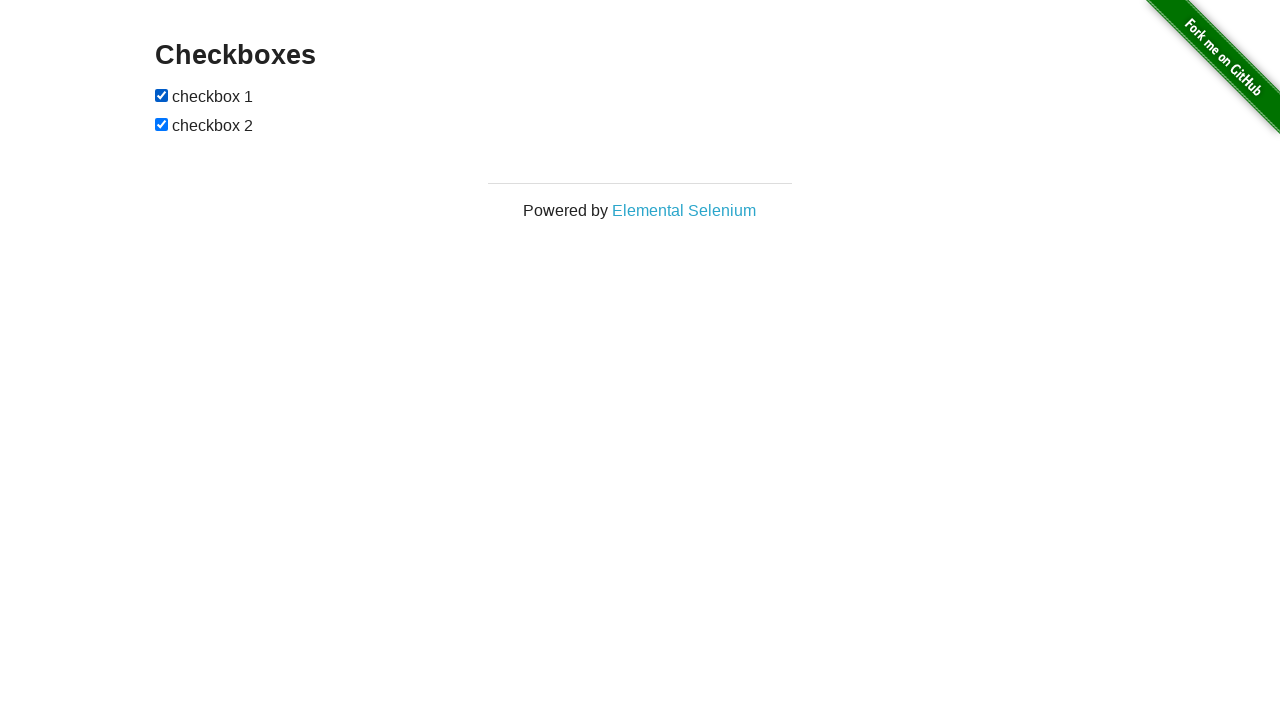

Verified checkbox 1 is selected
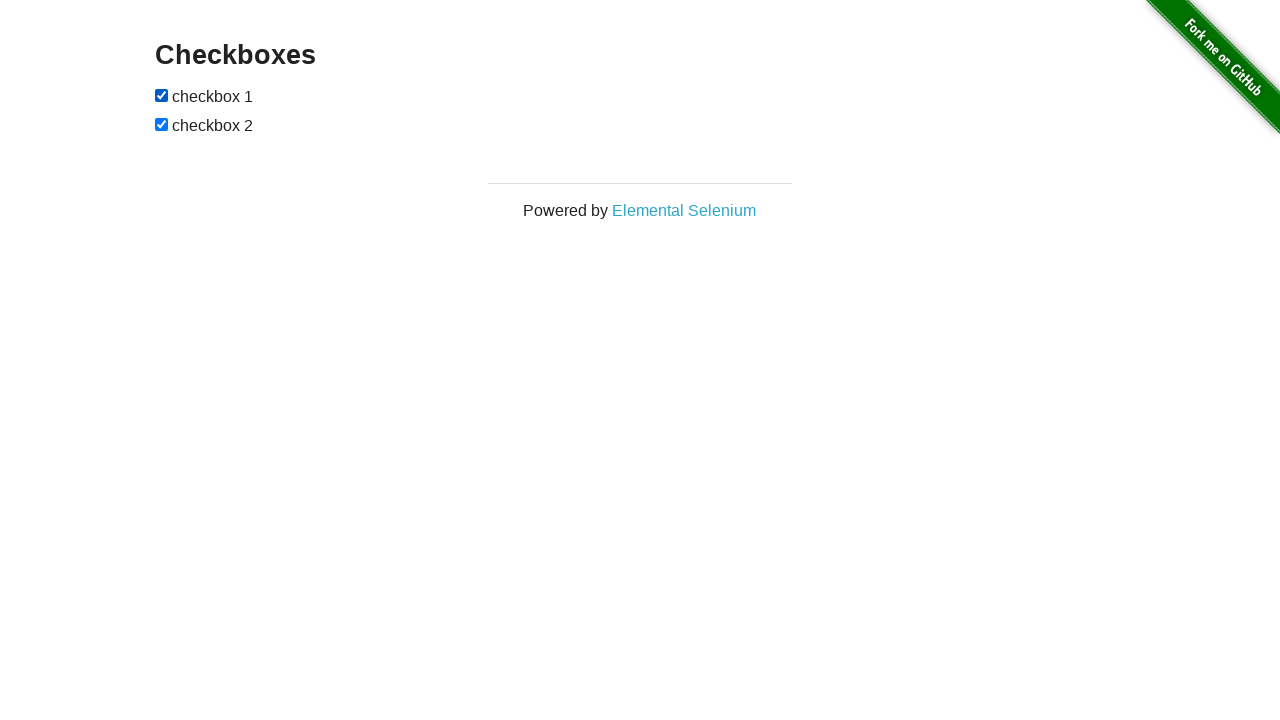

Verified checkbox 2 is selected
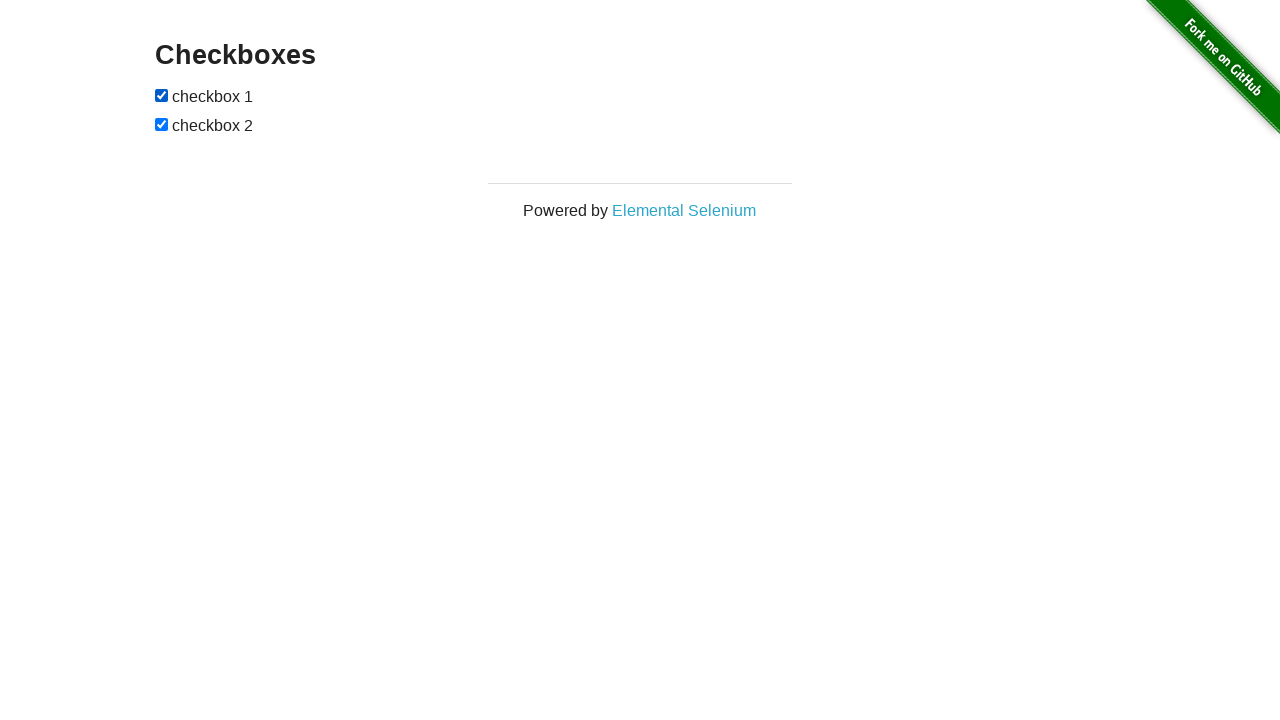

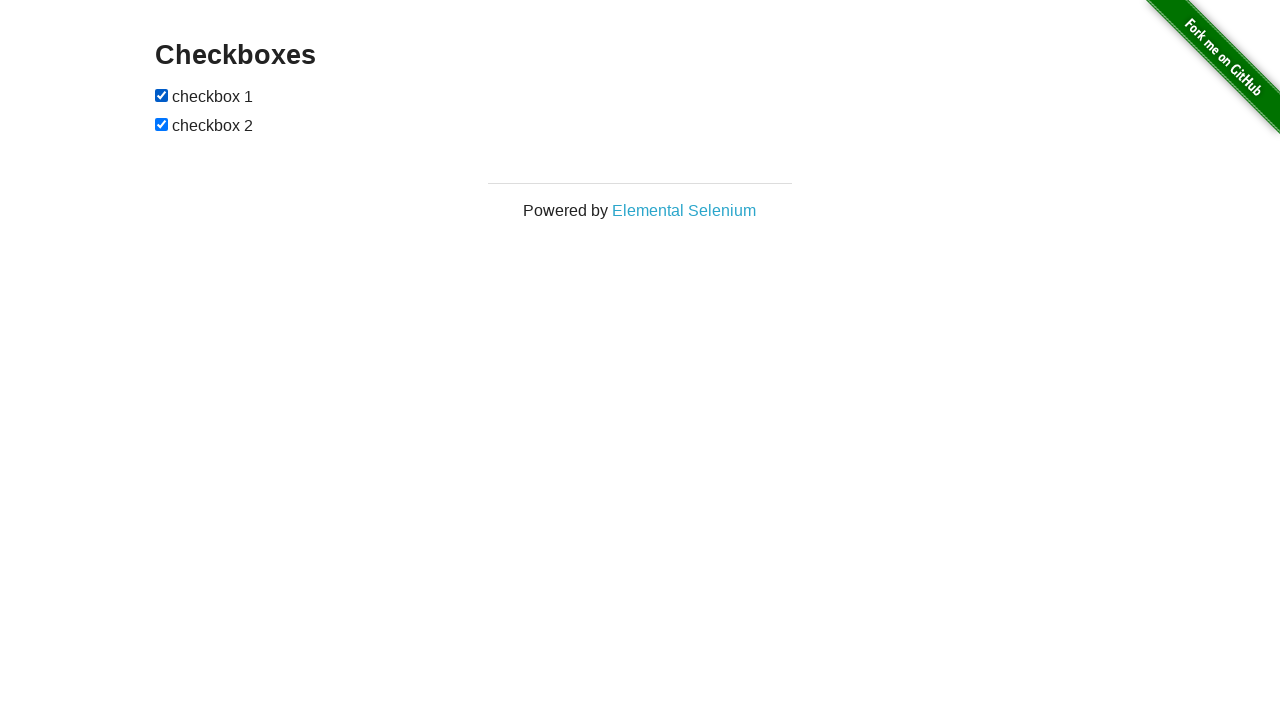